Navigates to a BIA Arma event page and verifies that event slots and date information are displayed on the page.

Starting URL: https://biaarma.com/event/OpTumbledown1

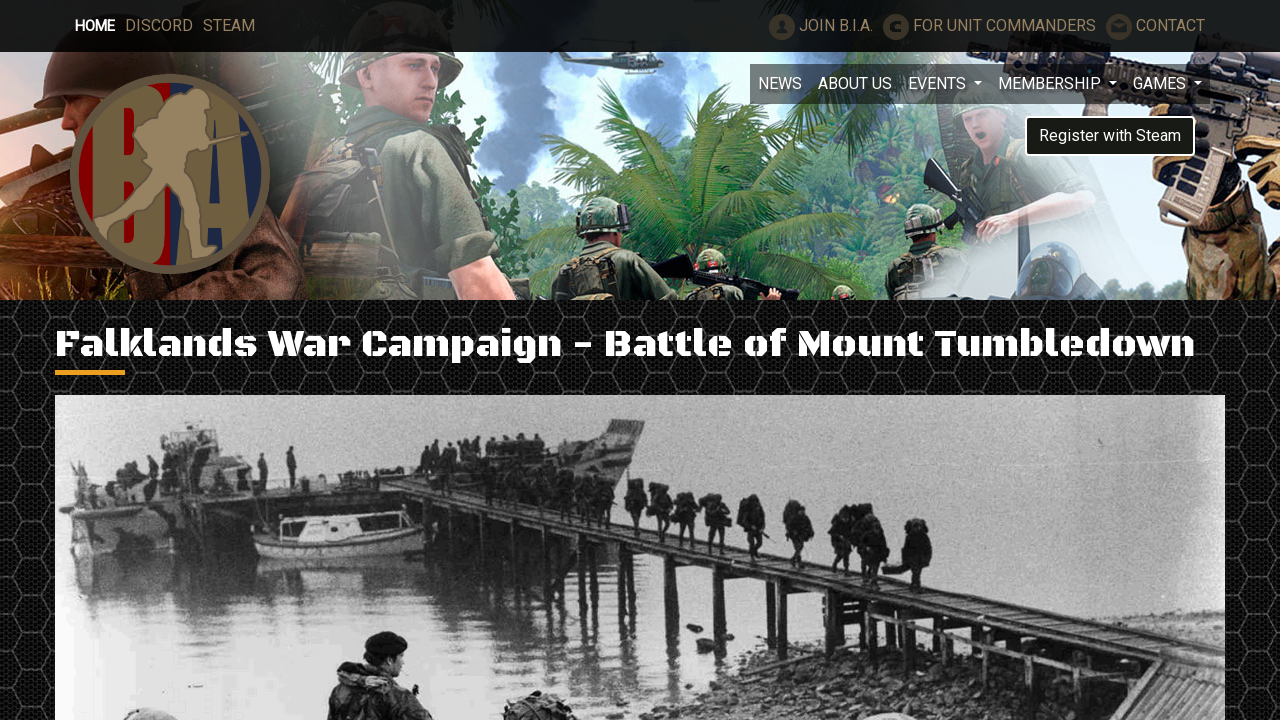

Event slots loaded on the page
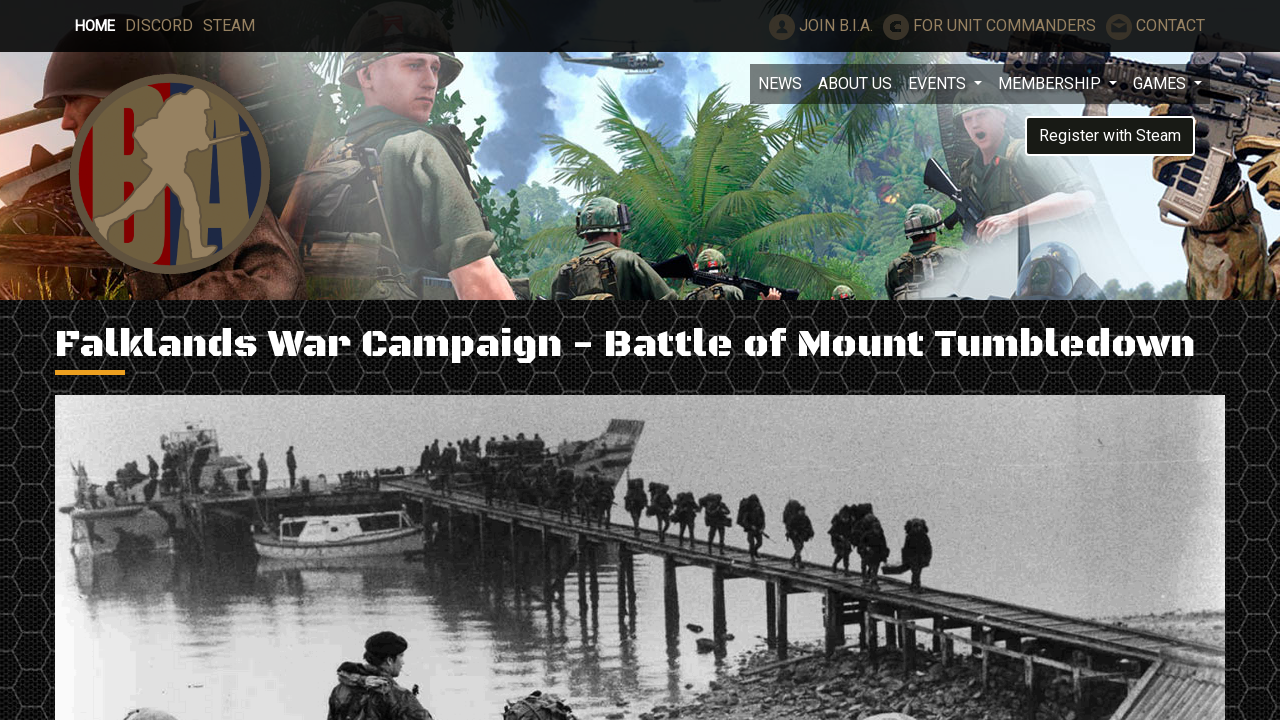

Event date label is present on the page
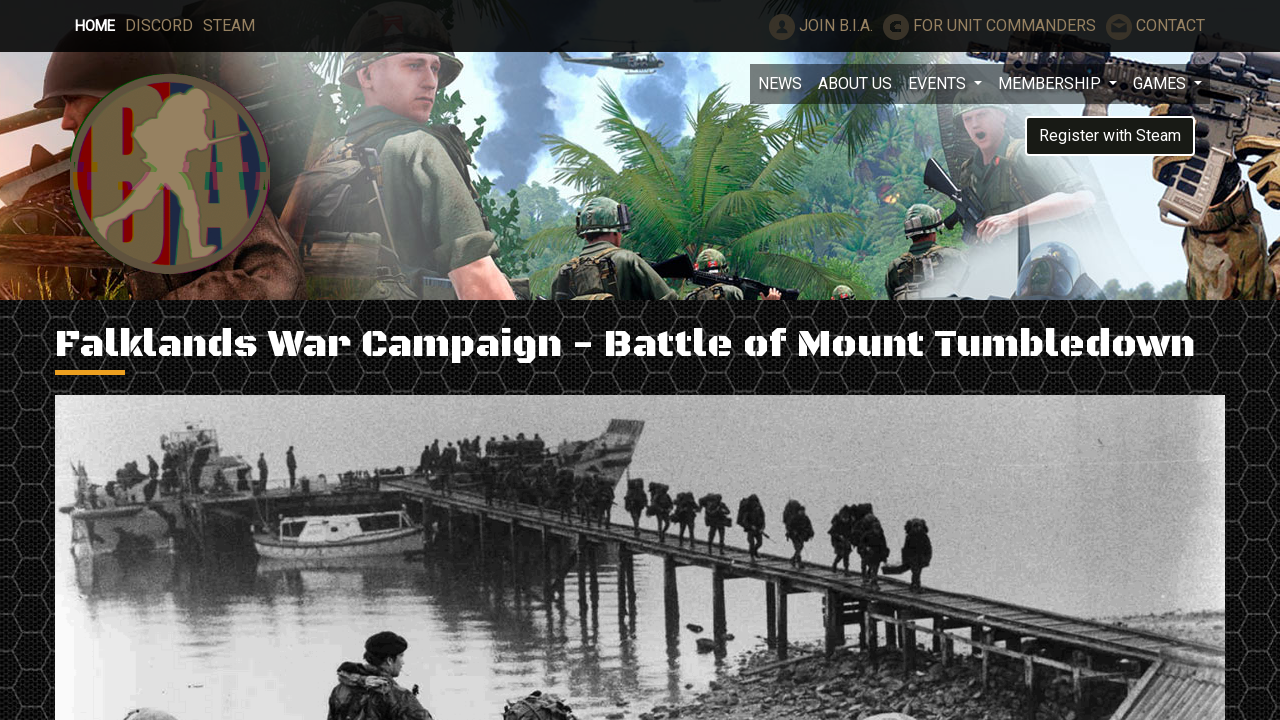

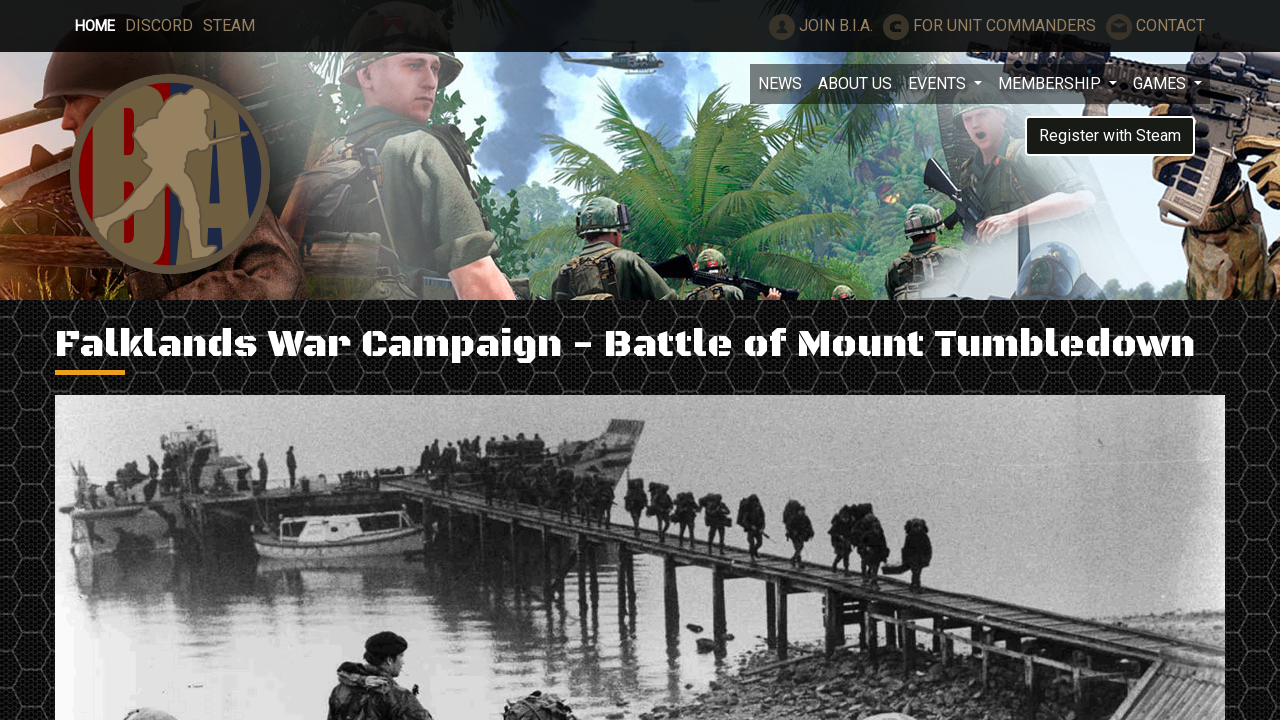